Tests the JPL Space image gallery by clicking the full image button to display the featured Mars image.

Starting URL: https://data-class-jpl-space.s3.amazonaws.com/JPL_Space/index.html

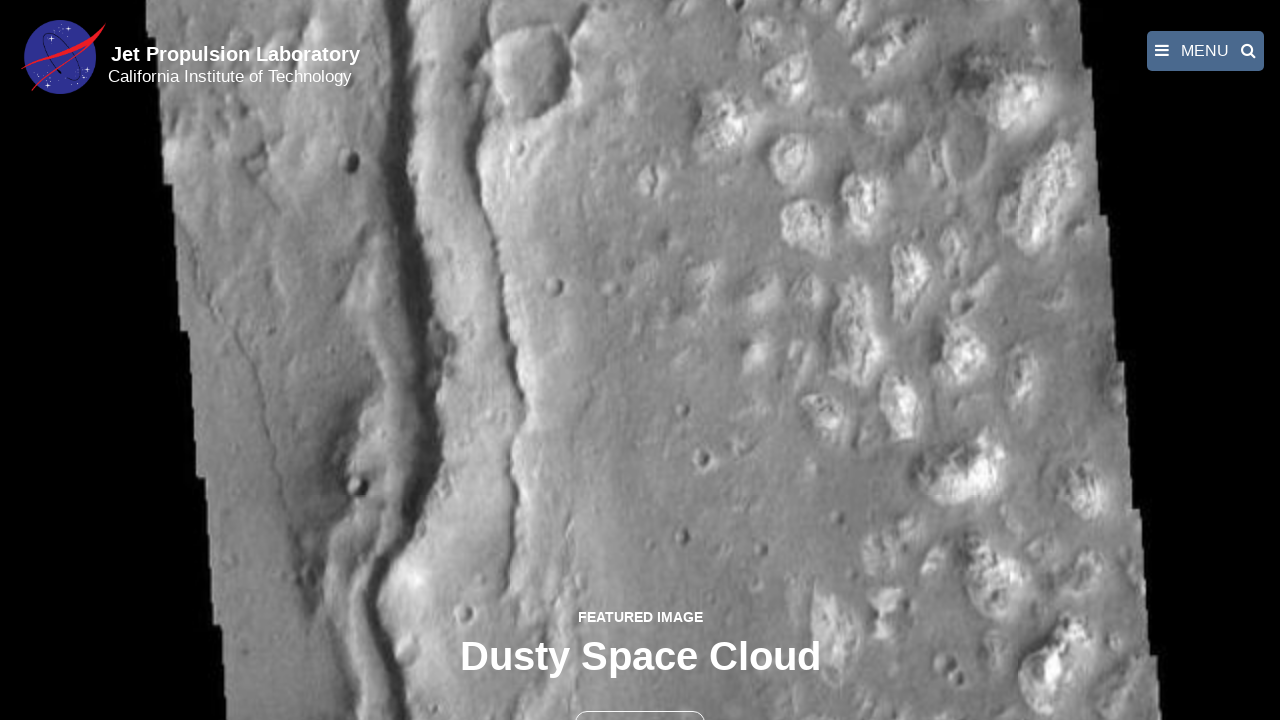

Clicked the full image button to display featured Mars image at (640, 699) on button >> nth=1
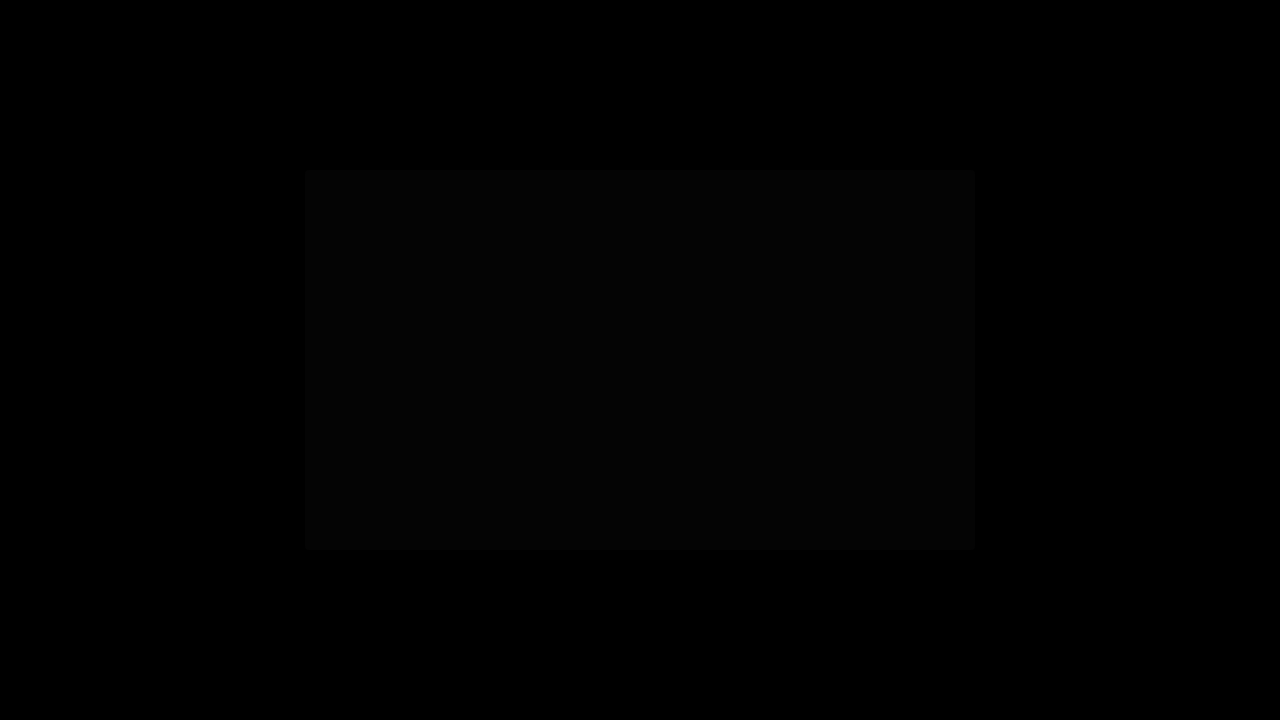

Full resolution image loaded in lightbox
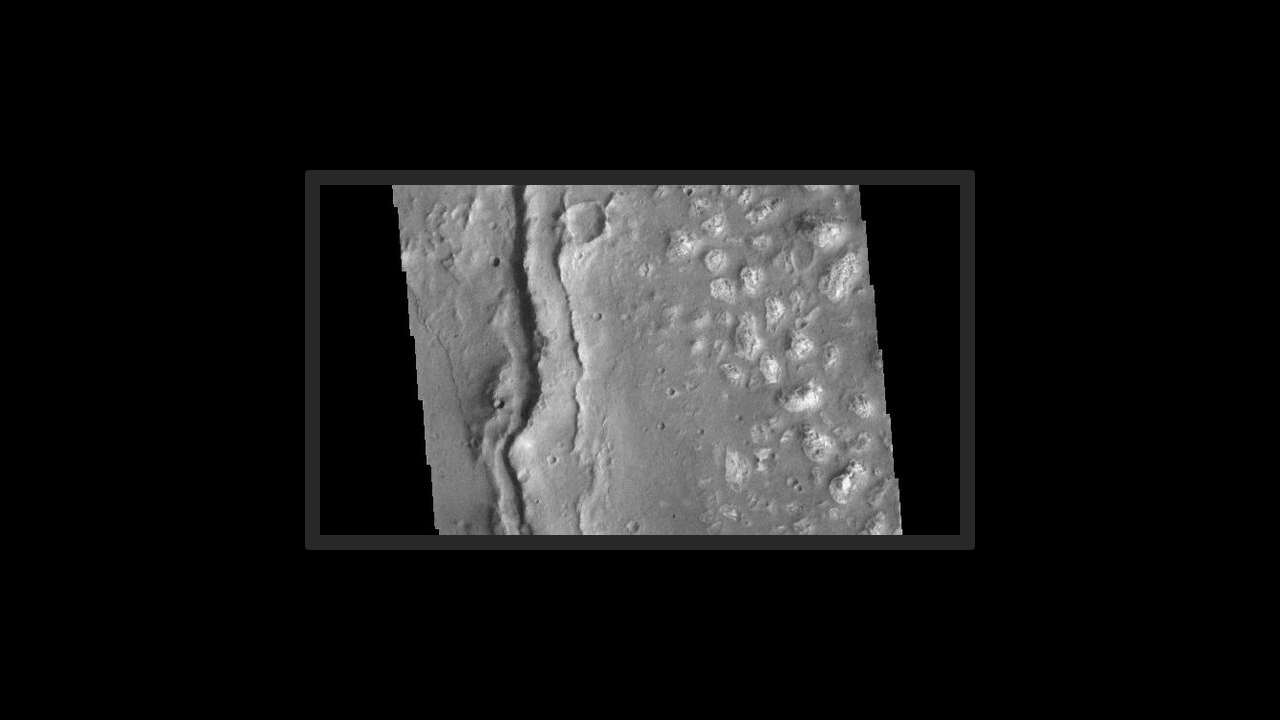

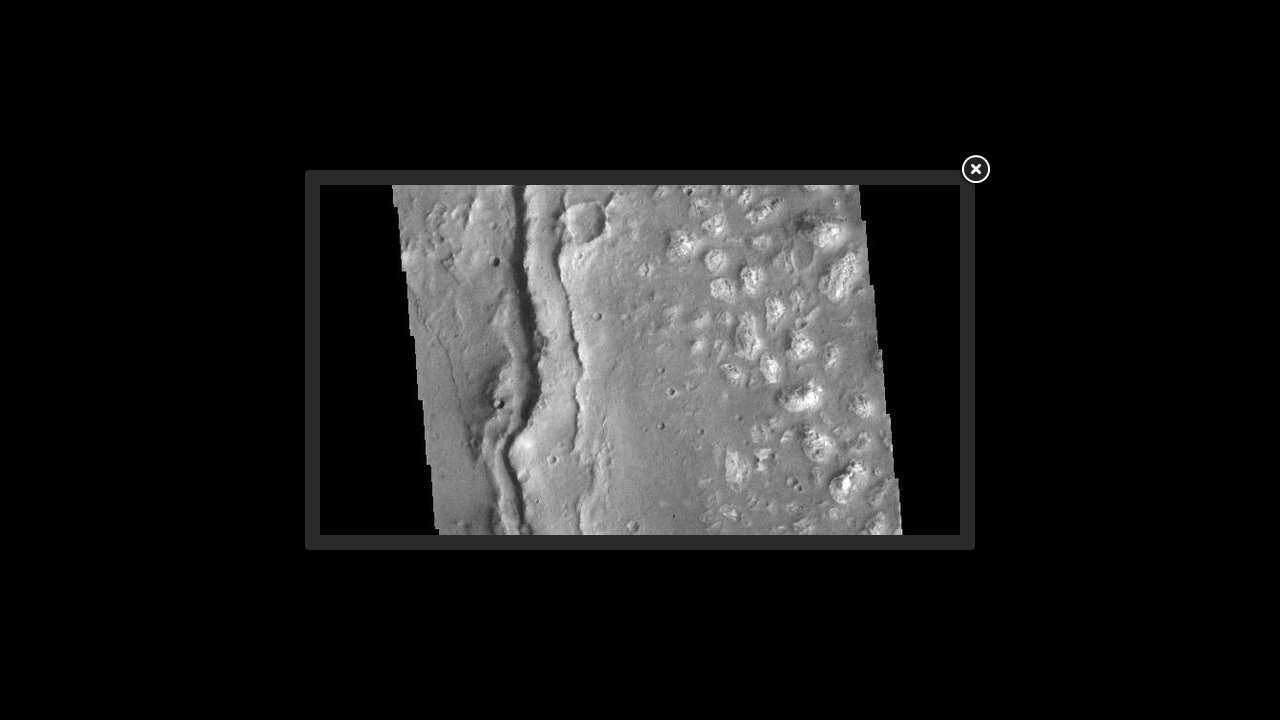